Tests link navigation in the footer section by opening each link in the first column of the footer in new tabs and verifying the page titles

Starting URL: https://rahulshettyacademy.com/AutomationPractice/

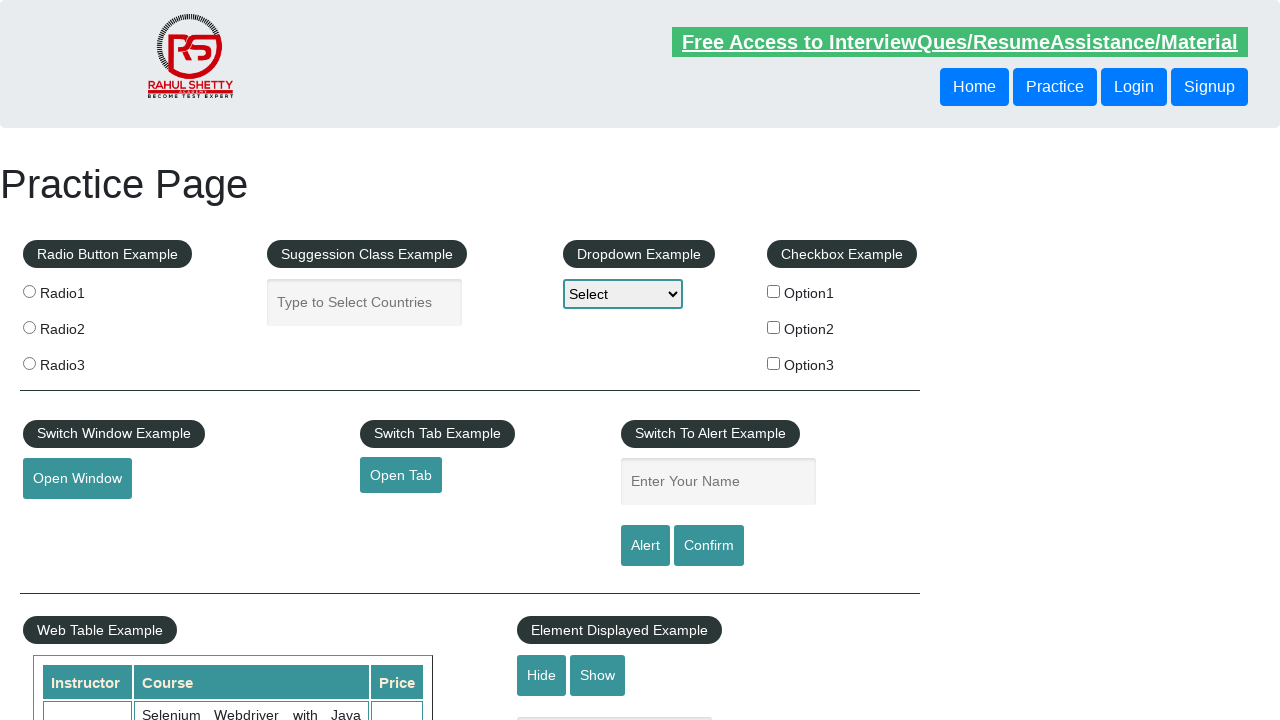

Counted total links on page: 27
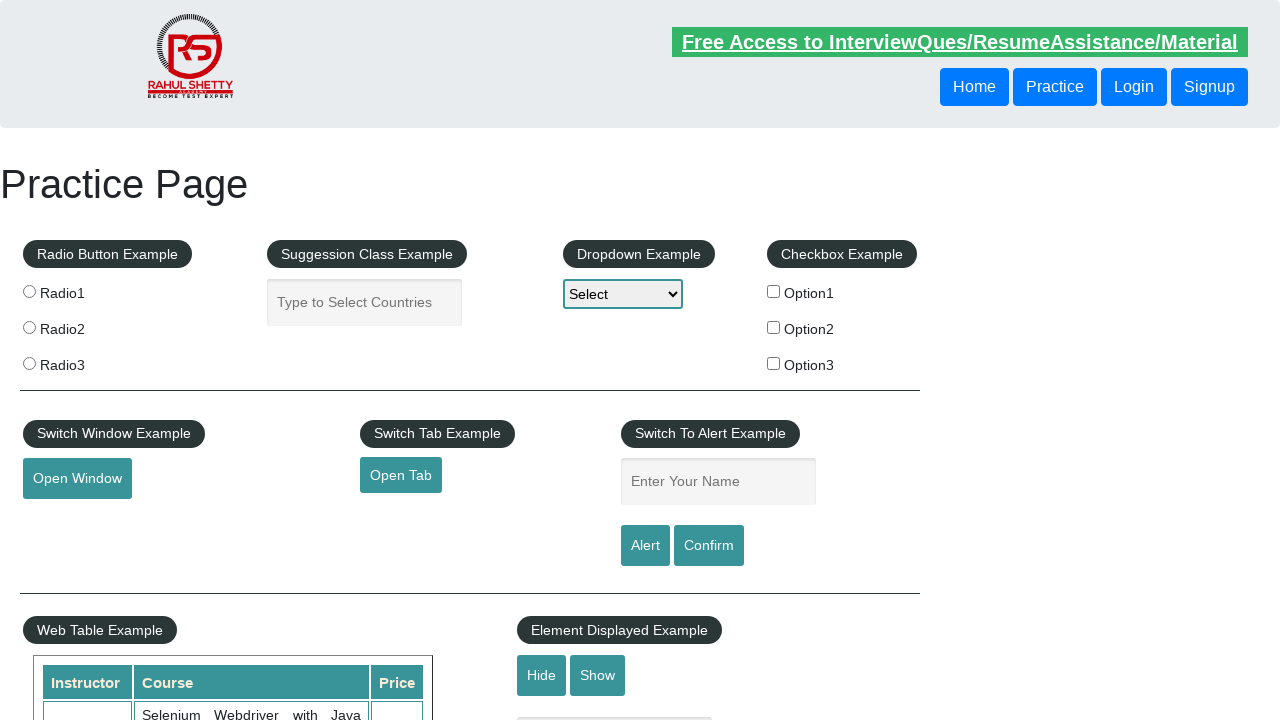

Counted footer links: 20
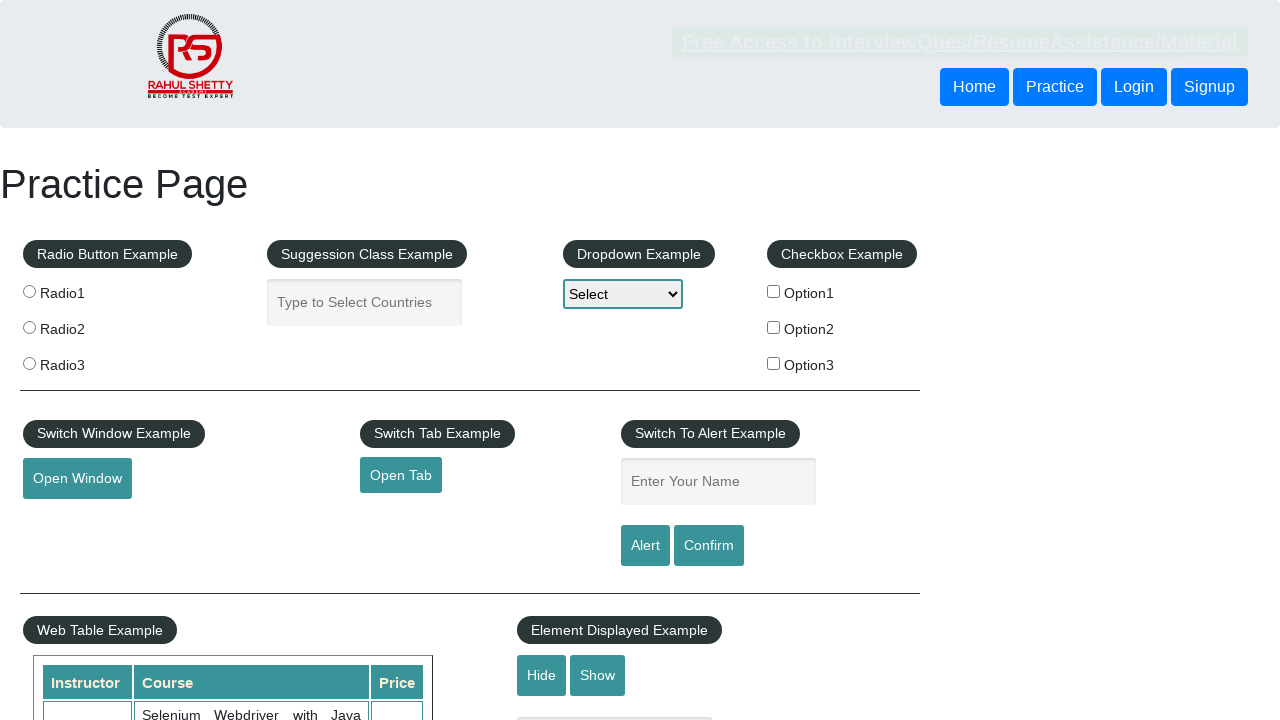

Counted first column footer links: 5
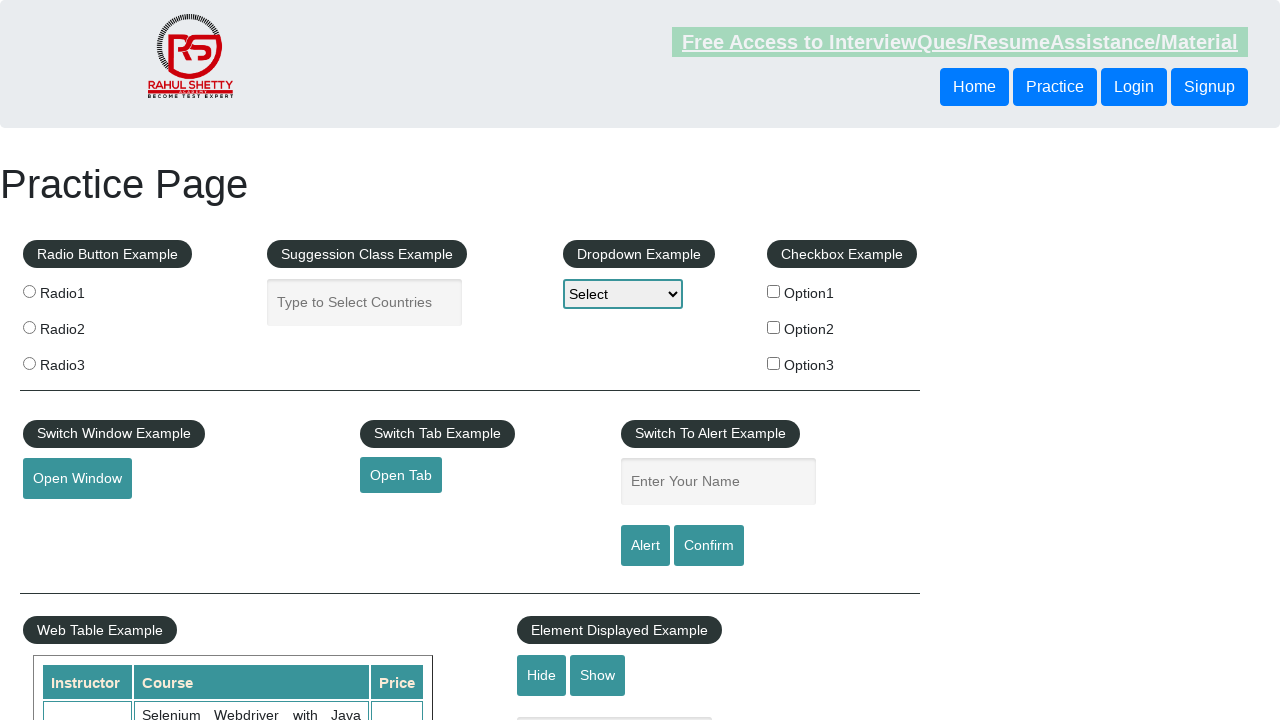

Opened footer link 1 in new tab using Ctrl+Click at (68, 520) on #gf-BIG >> xpath=//table/tbody/tr/td[1]/ul >> a >> nth=1
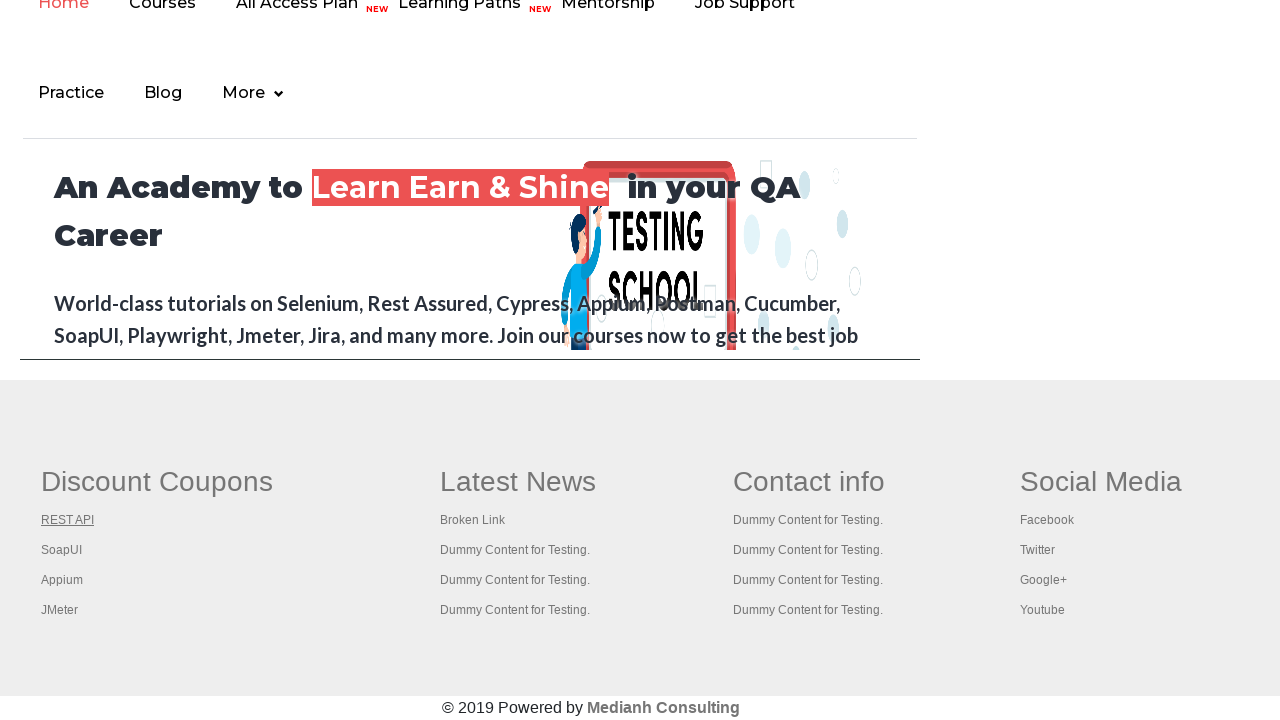

New tab loaded with title: REST API Tutorial
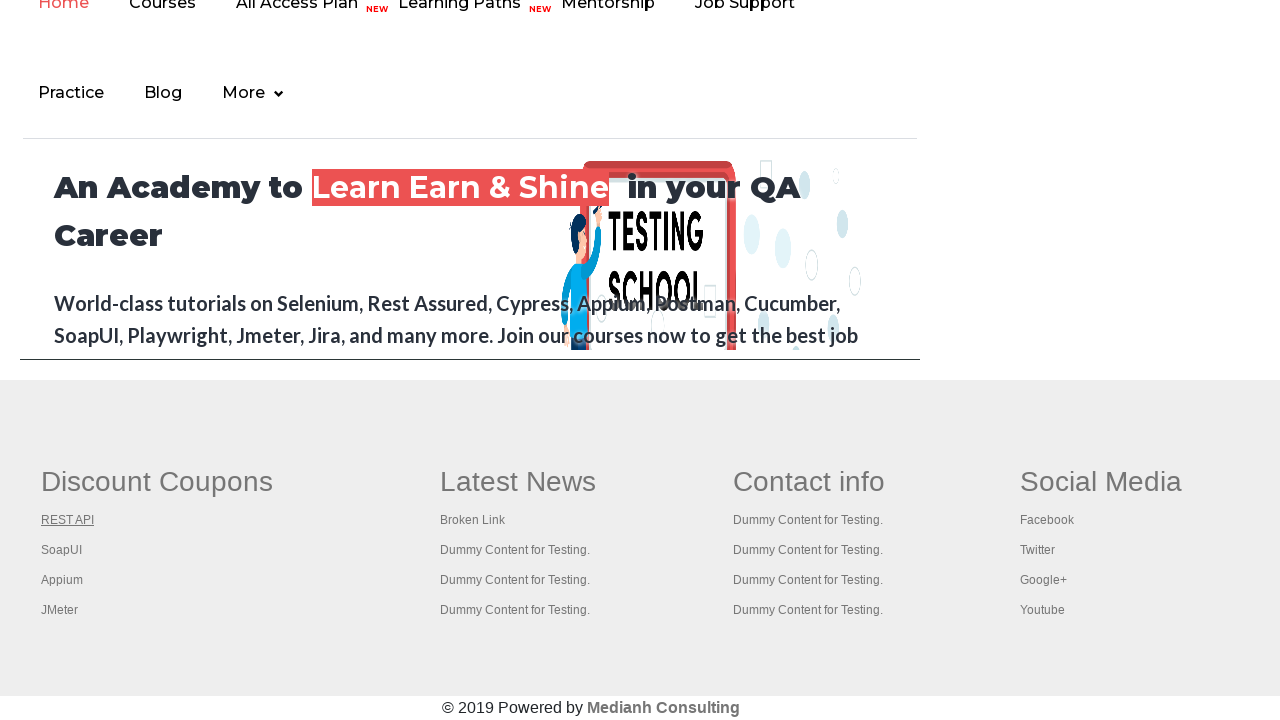

Opened footer link 2 in new tab using Ctrl+Click at (62, 550) on #gf-BIG >> xpath=//table/tbody/tr/td[1]/ul >> a >> nth=2
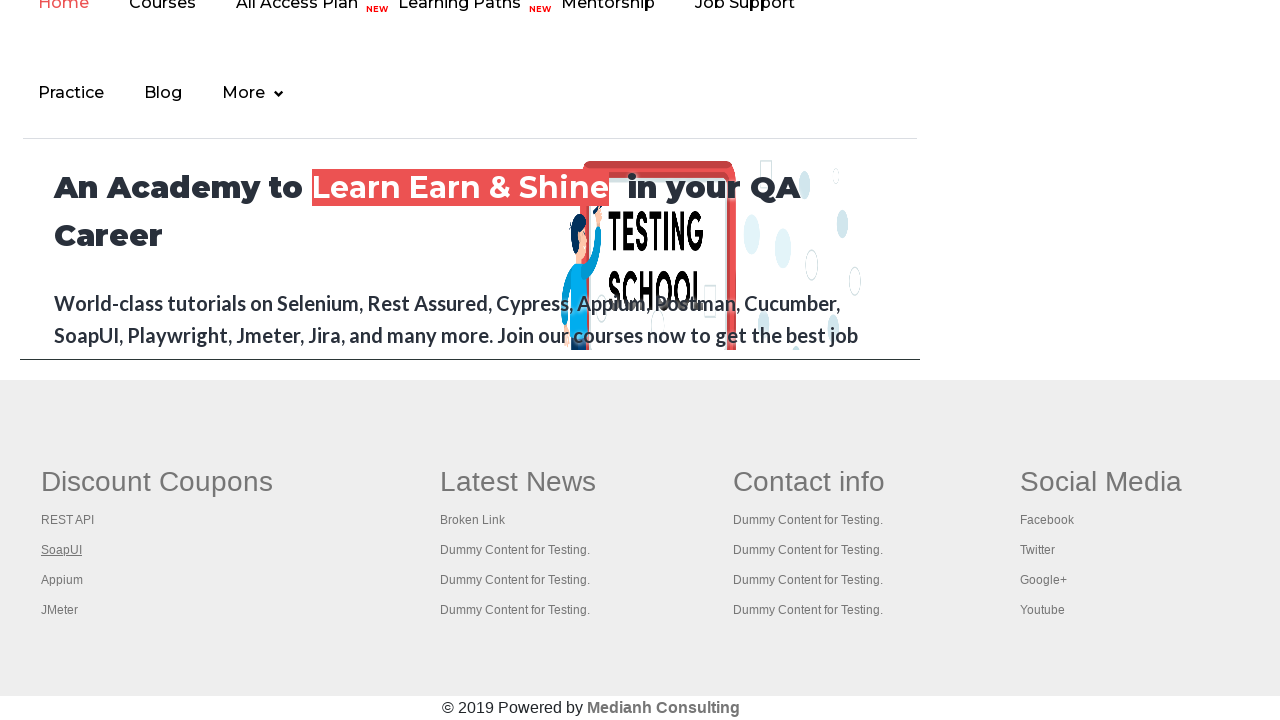

New tab loaded with title: The World’s Most Popular API Testing Tool | SoapUI
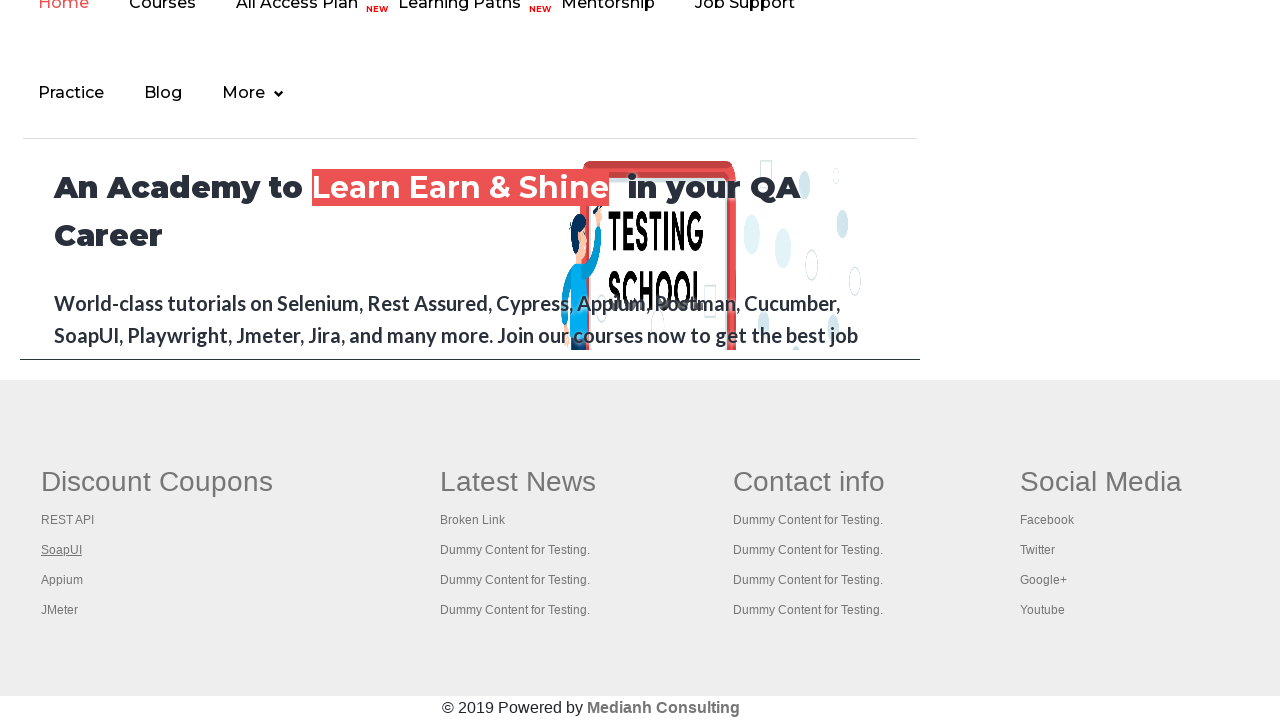

Opened footer link 3 in new tab using Ctrl+Click at (62, 580) on #gf-BIG >> xpath=//table/tbody/tr/td[1]/ul >> a >> nth=3
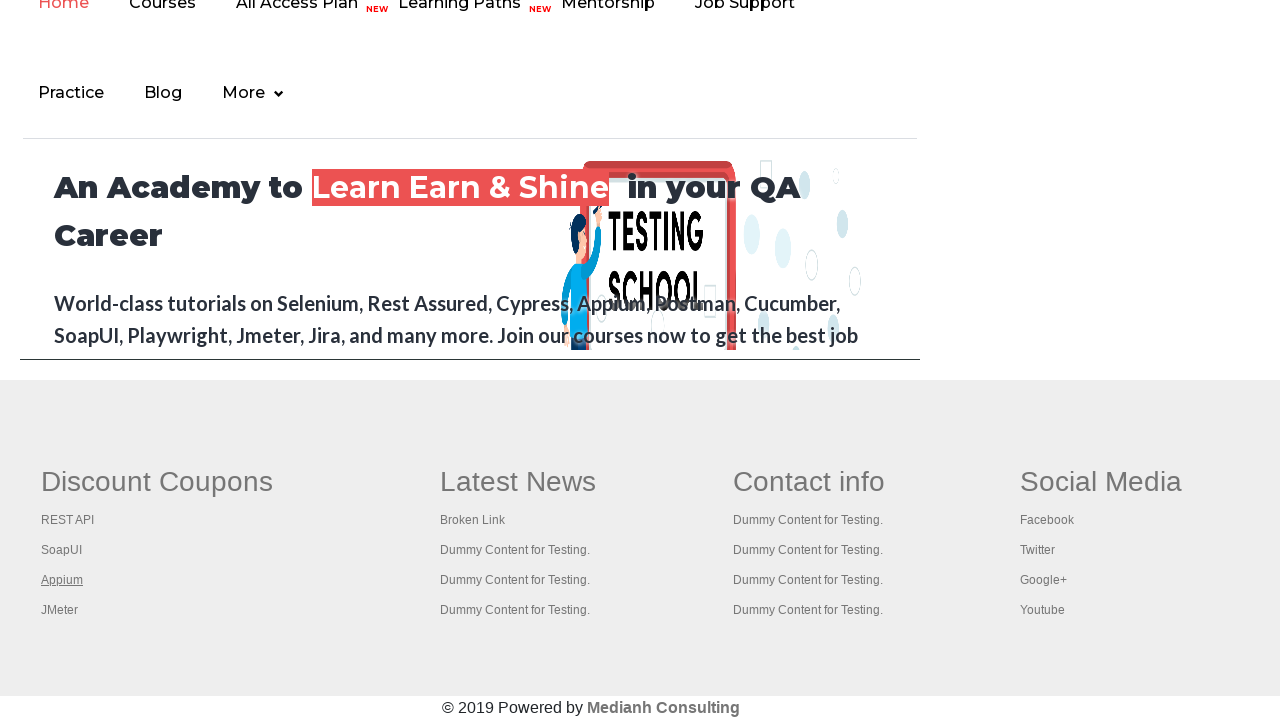

New tab loaded with title: Appium tutorial for Mobile Apps testing | RahulShetty Academy | Rahul
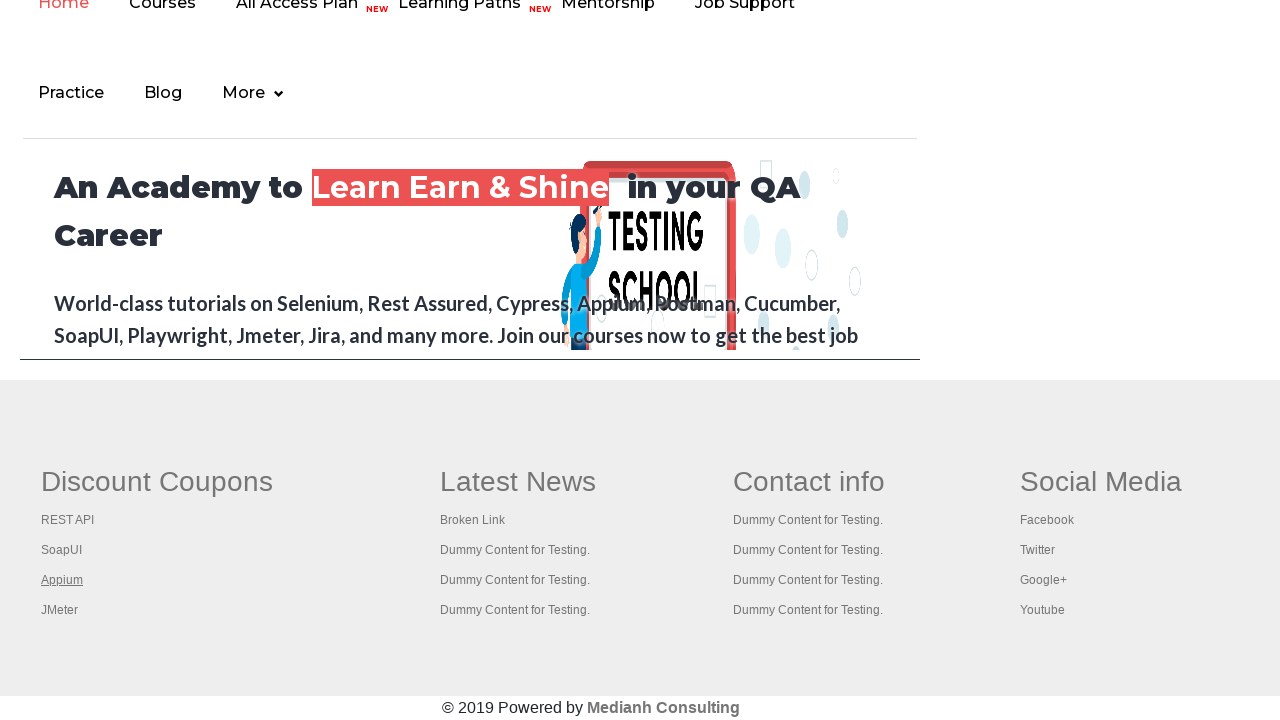

Opened footer link 4 in new tab using Ctrl+Click at (60, 610) on #gf-BIG >> xpath=//table/tbody/tr/td[1]/ul >> a >> nth=4
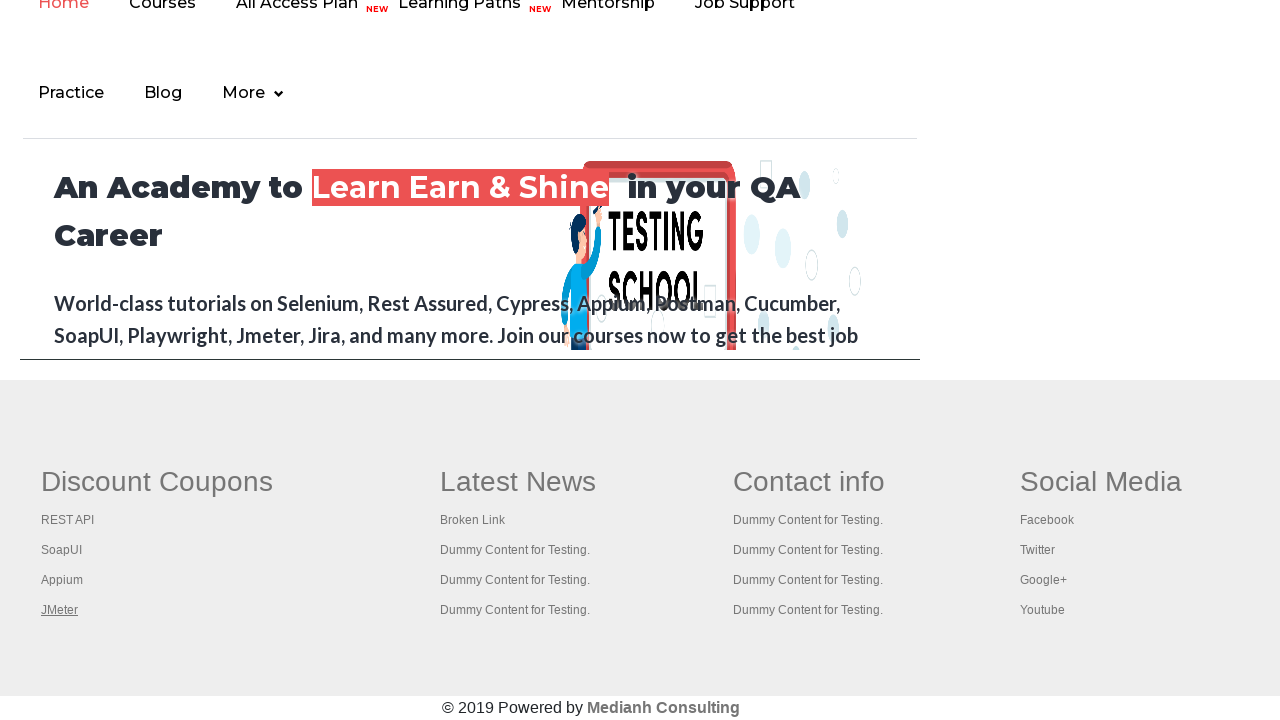

New tab loaded with title: Apache JMeter - Apache JMeter™
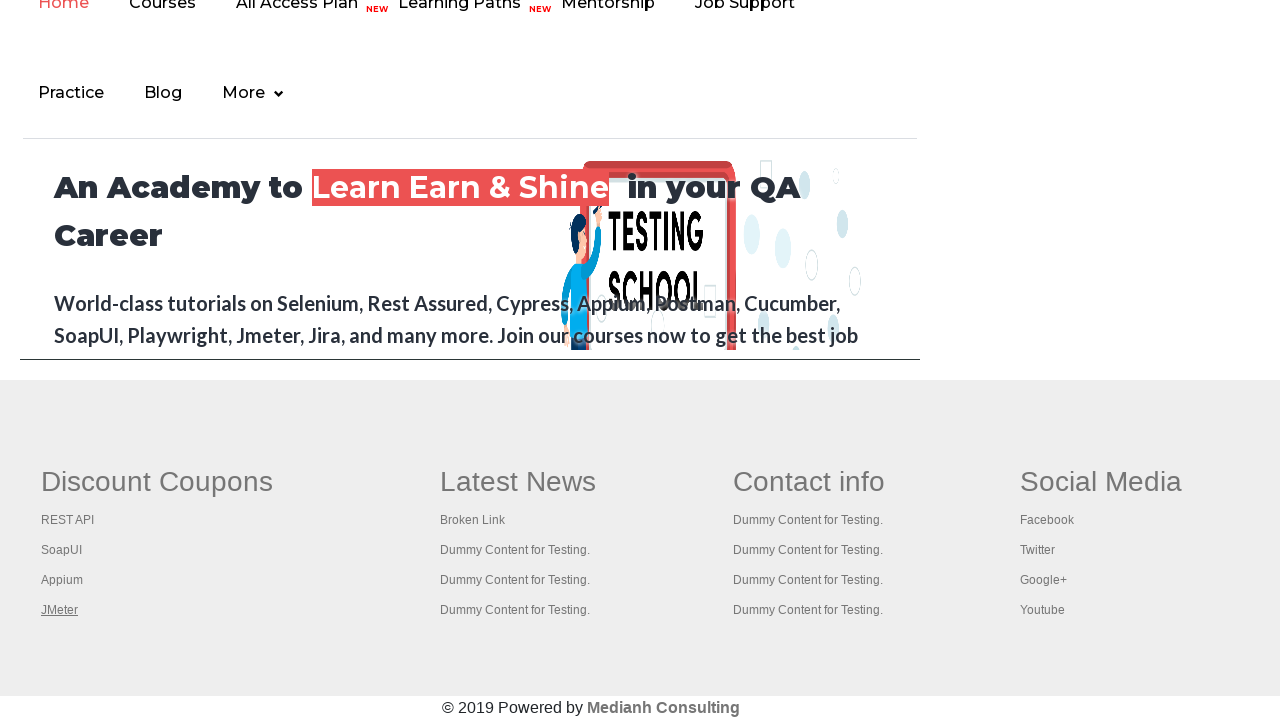

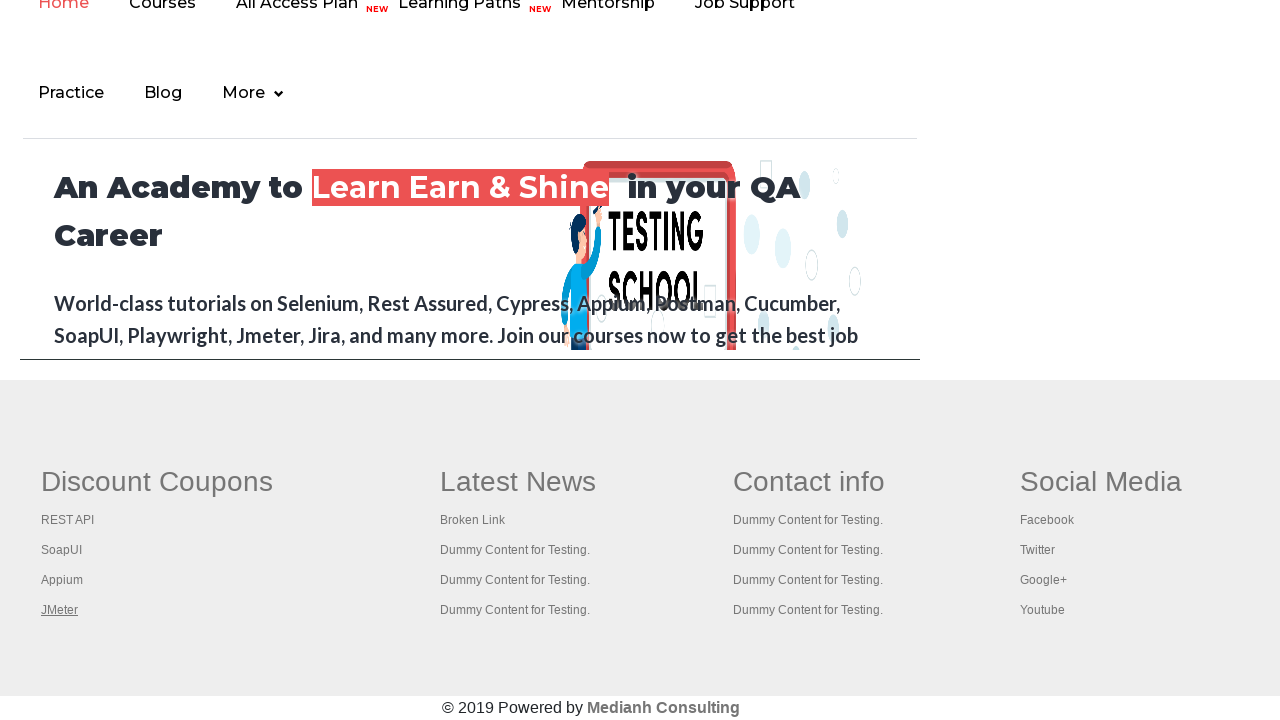